Tests filling in a first name field and submitting a form on a sample application page

Starting URL: https://www.ultimateqa.com/sample-application-lifecycle-sprint-1/

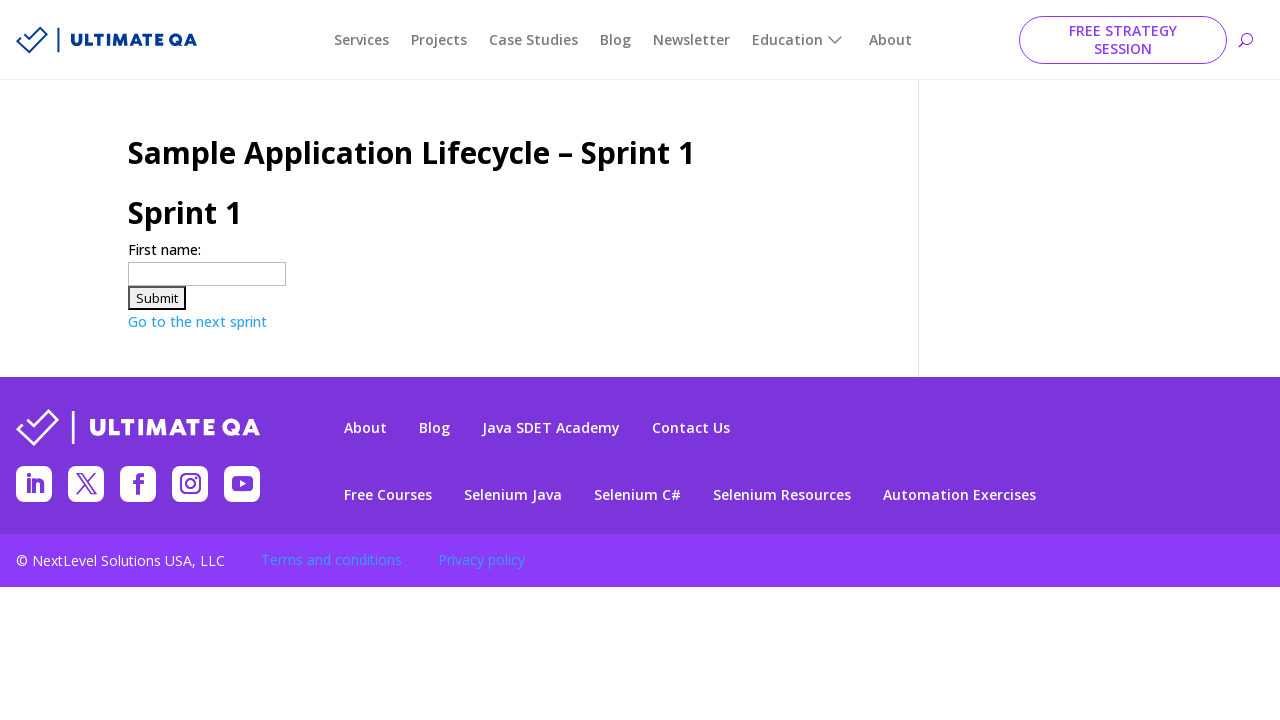

Filled first name field with 'Luckt' on input[name='firstname']
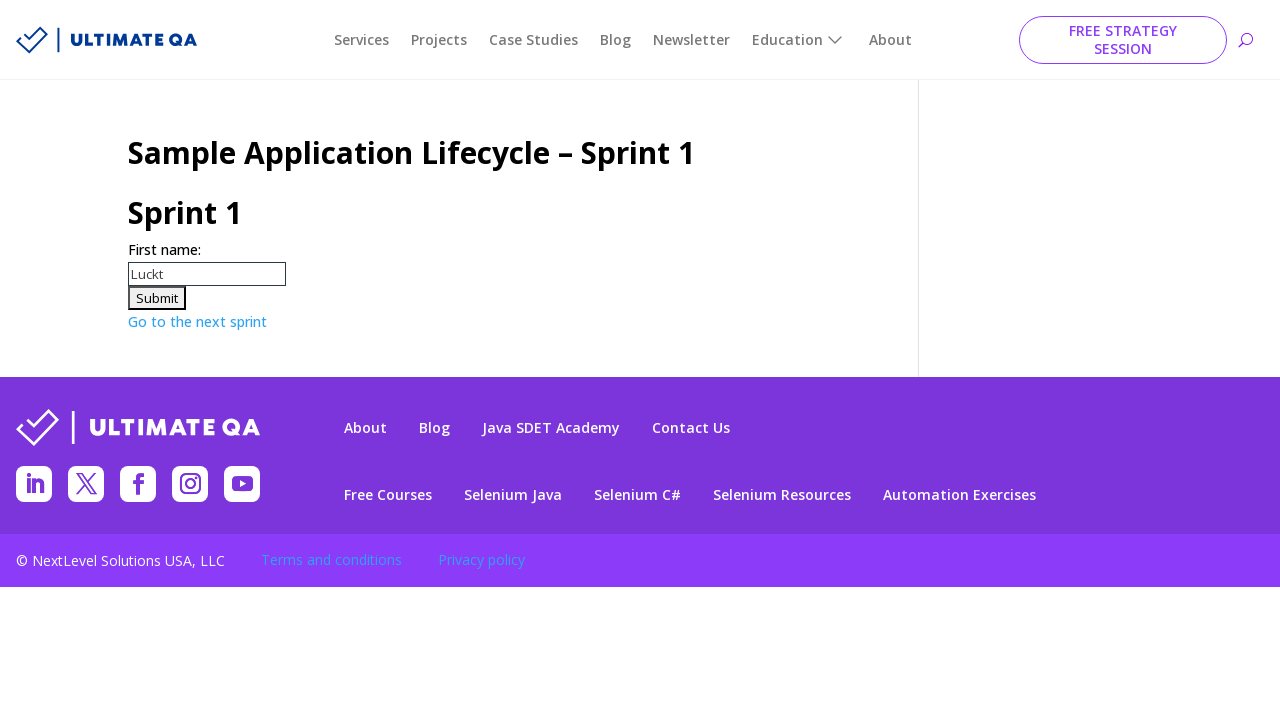

Clicked Submit button to submit the form at (157, 298) on #submitForm
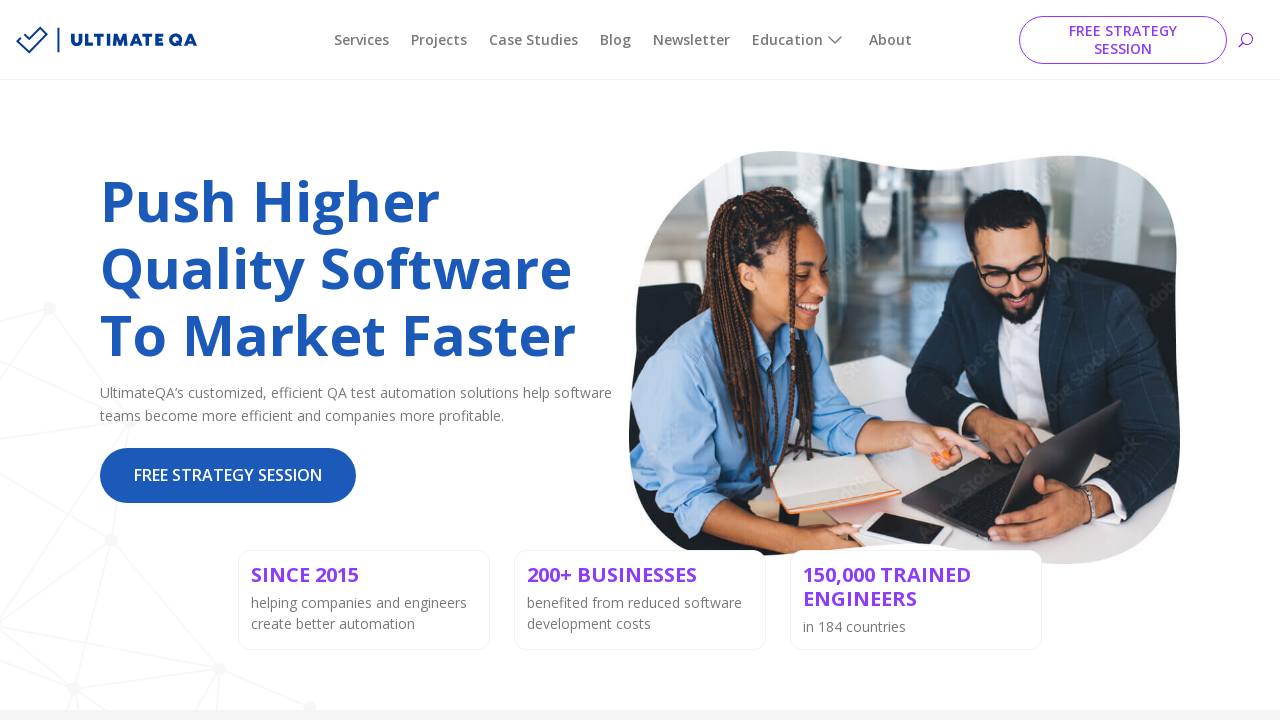

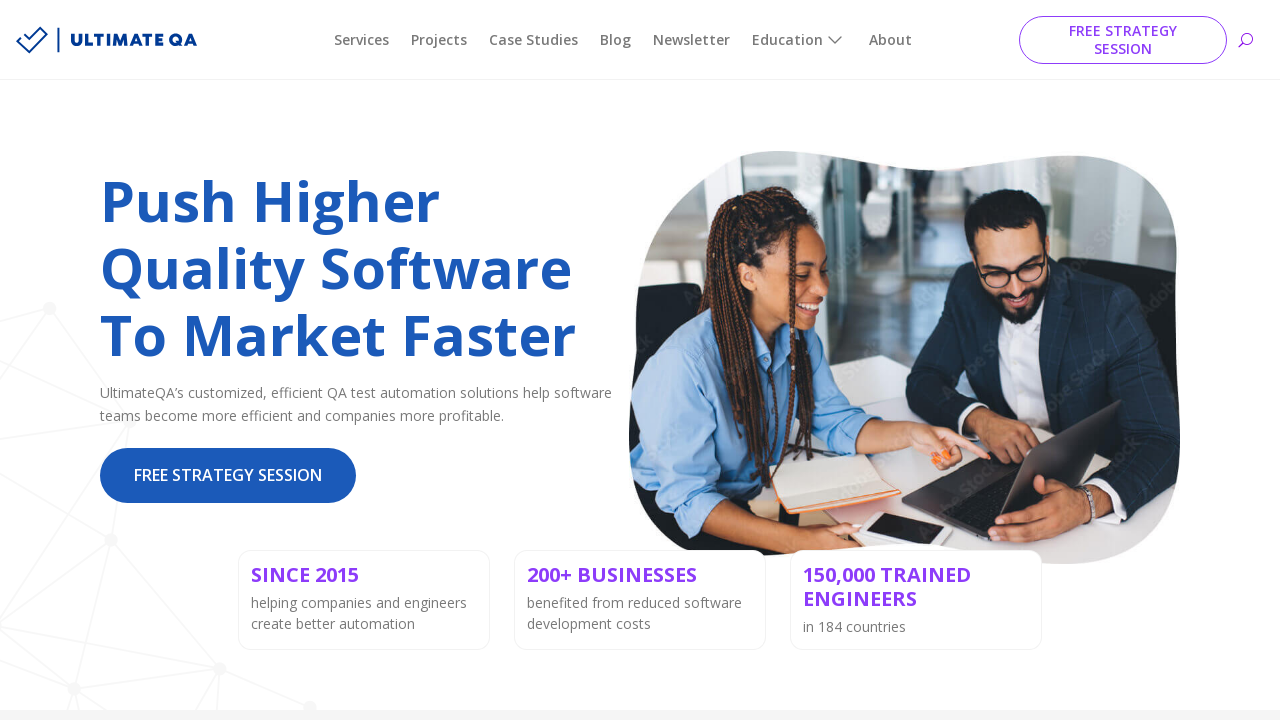